Navigates to a TutorialsPoint practice web tables page and clicks on action icons (edit/delete buttons) for specific rows where the first name matches predefined names ("Kierra" and "Alden").

Starting URL: https://www.tutorialspoint.com/selenium/practice/webtables.php

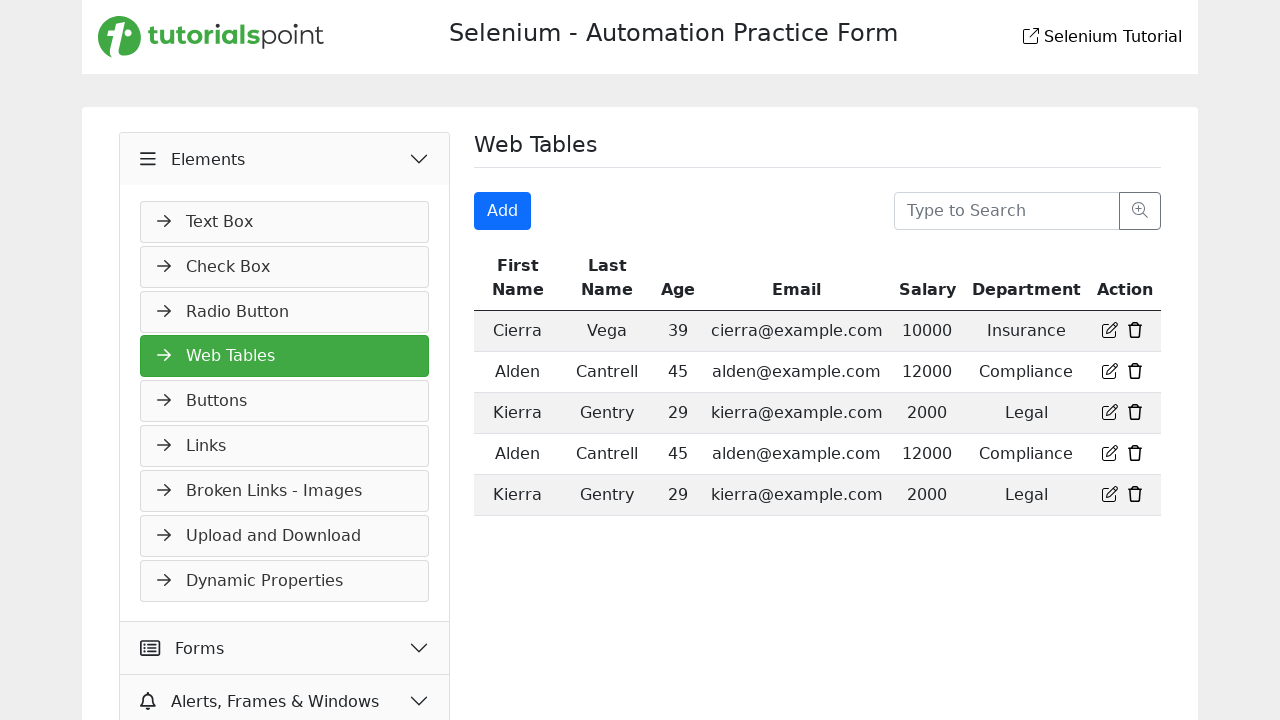

Waited for table to load on TutorialsPoint practice web tables page
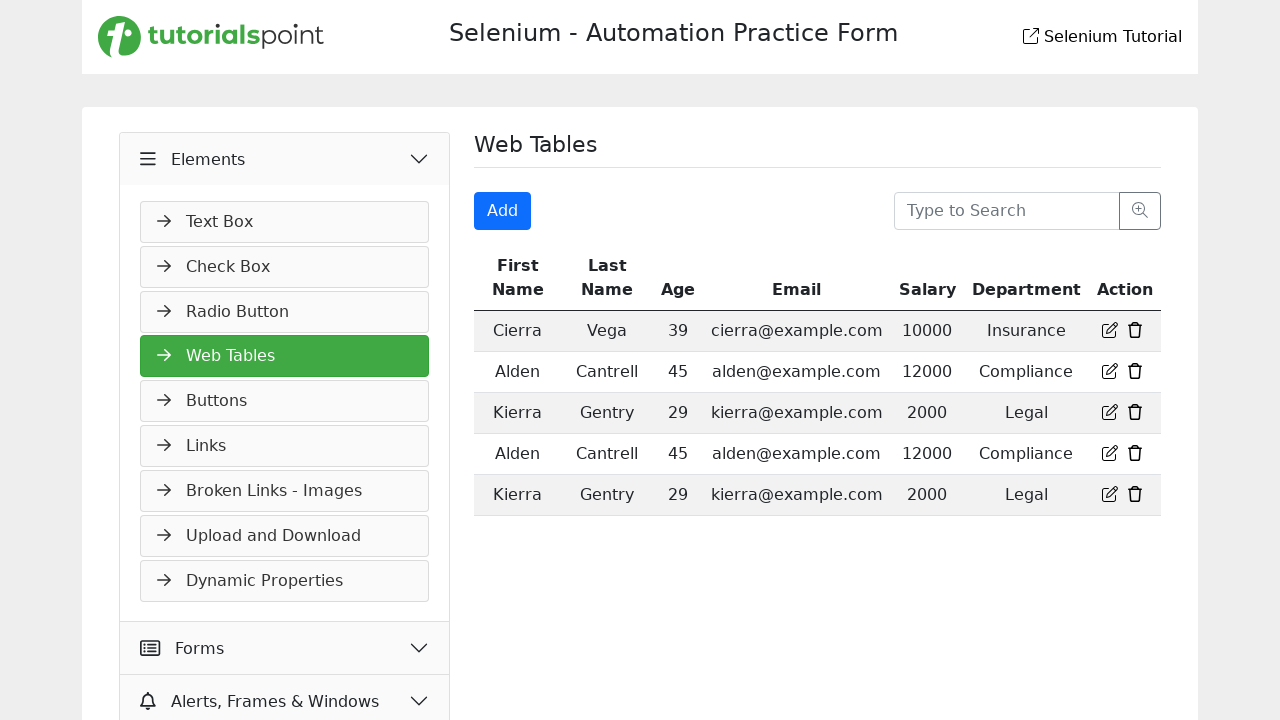

Retrieved all table rows excluding header
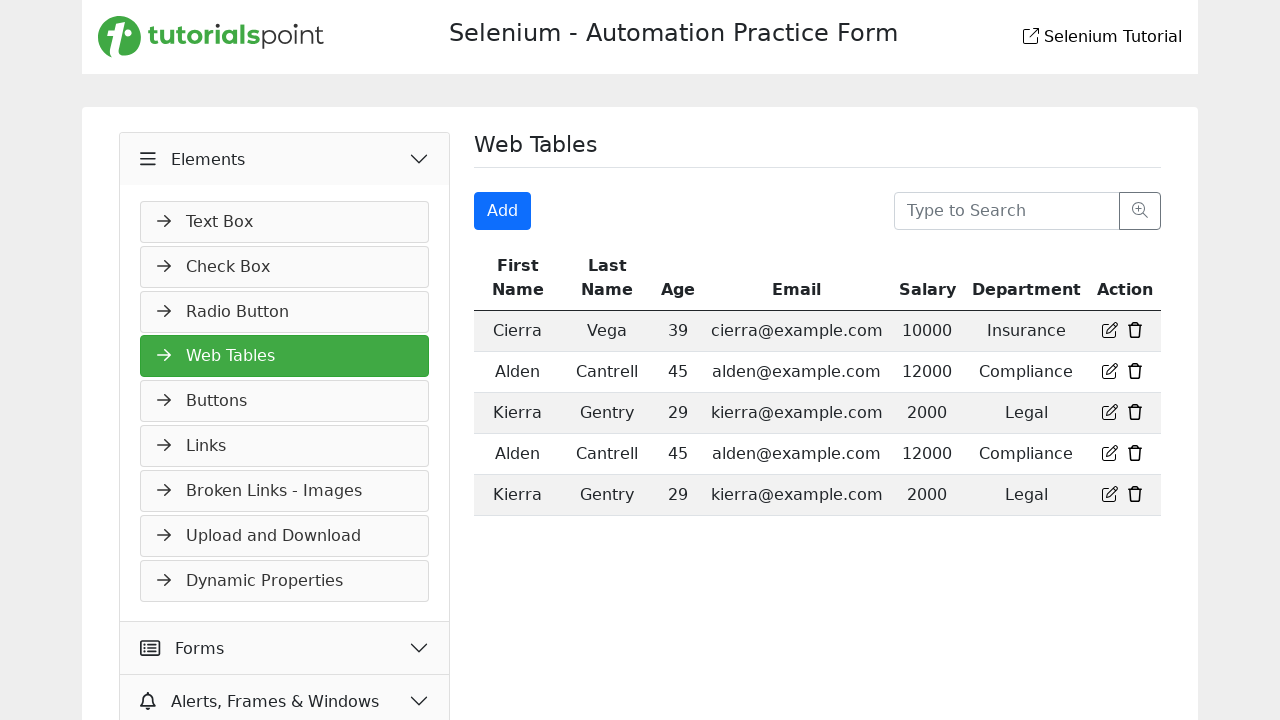

Retrieved table cells from current row
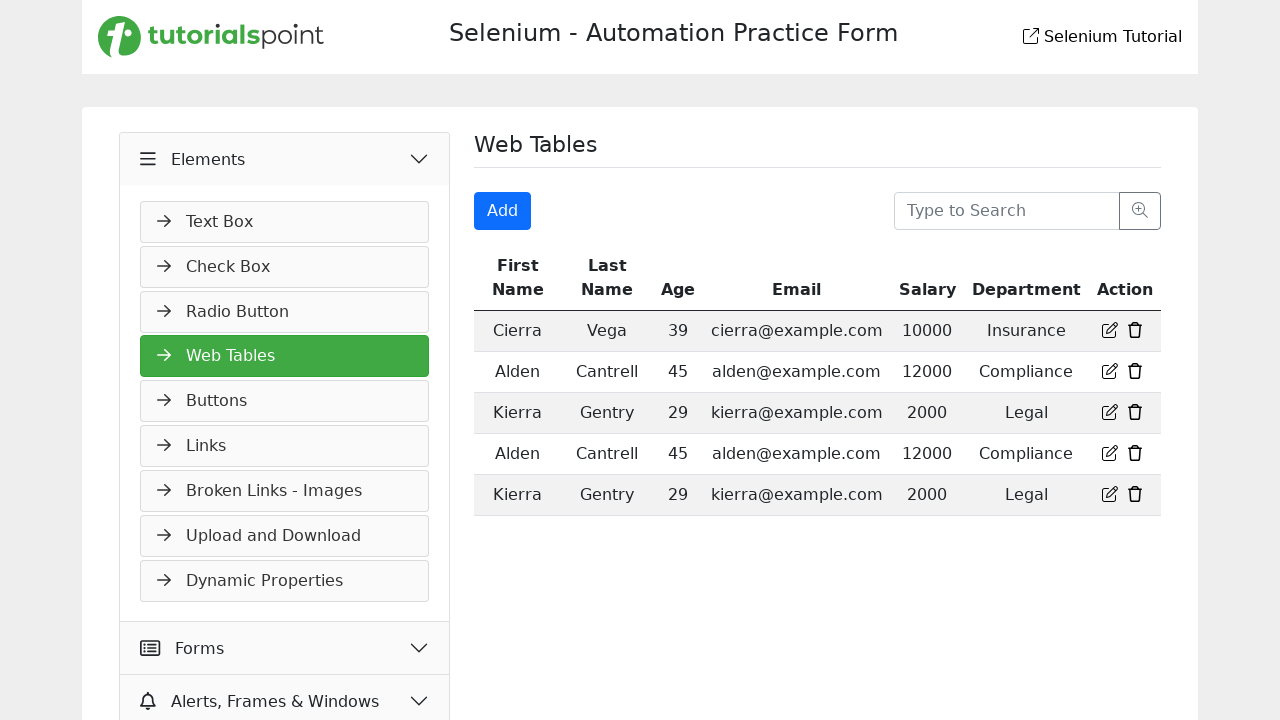

Extracted first name from row: Alden
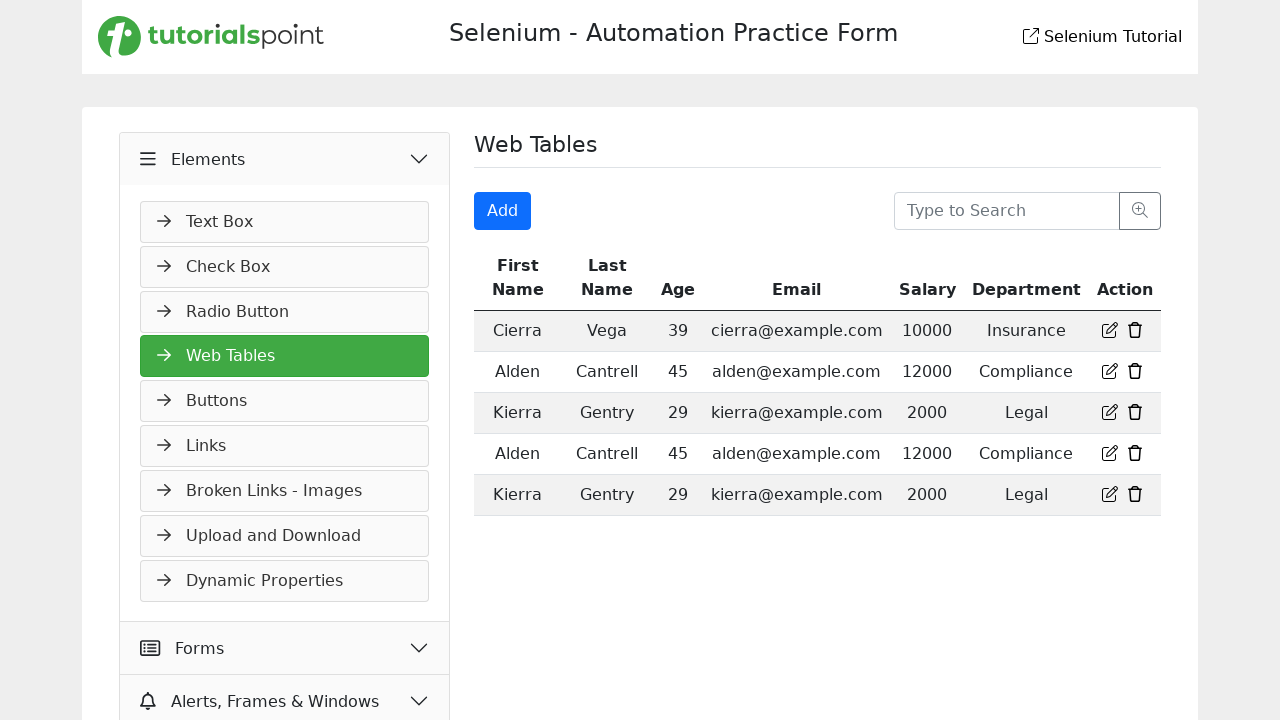

Clicked action icon for row with first name 'Alden' at (1135, 371) on xpath=//table//tr[position()>1] >> nth=0 >> td:nth-child(7) a:nth-child(2) svg
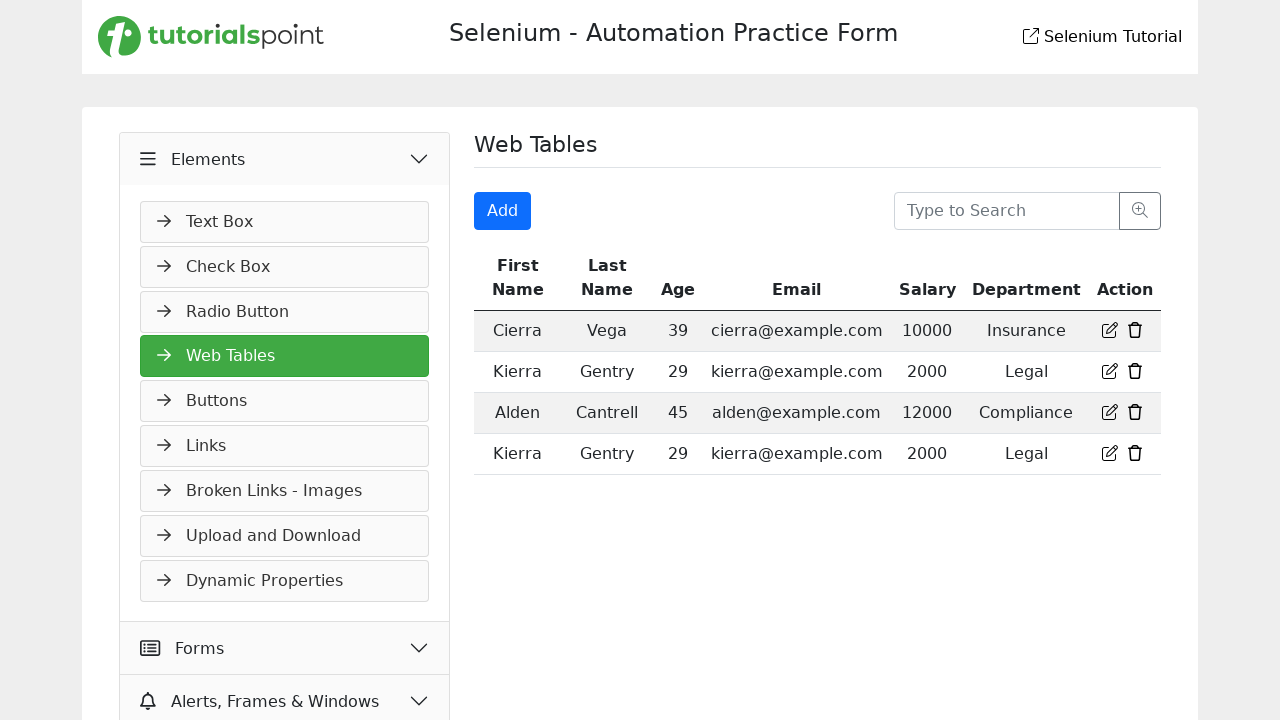

Waited 500ms for UI updates after action icon click
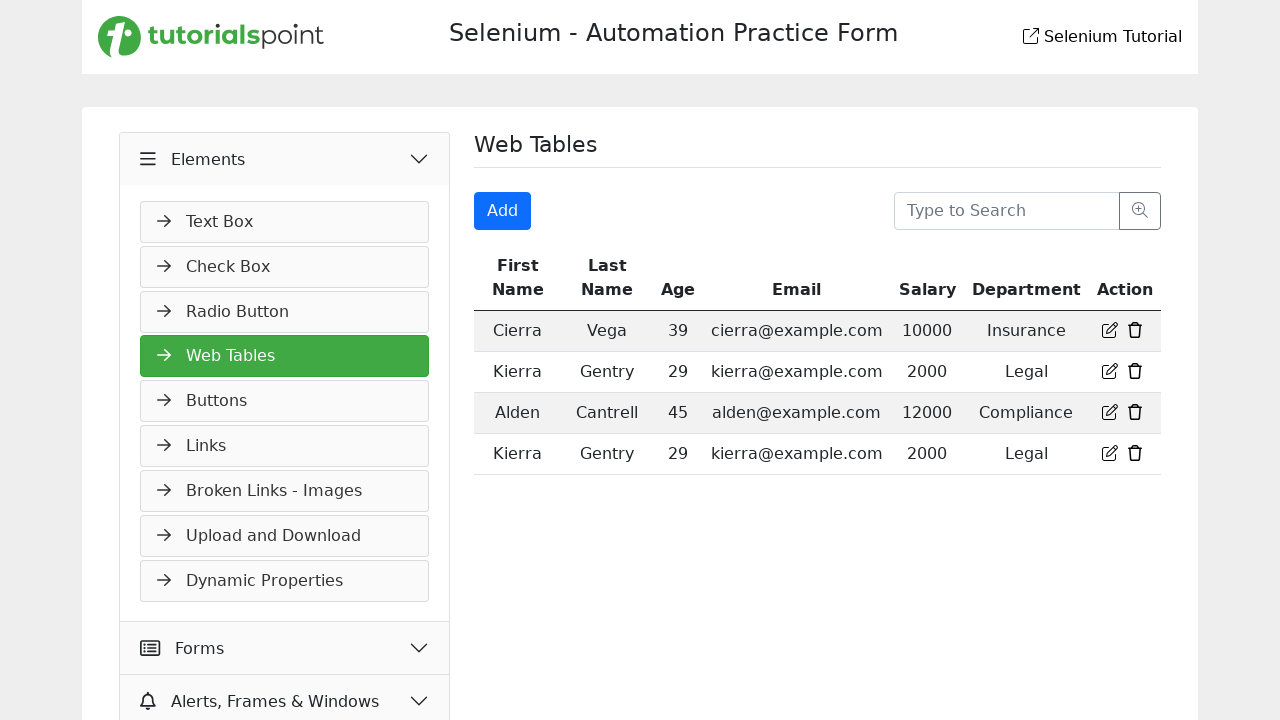

Retrieved table cells from current row
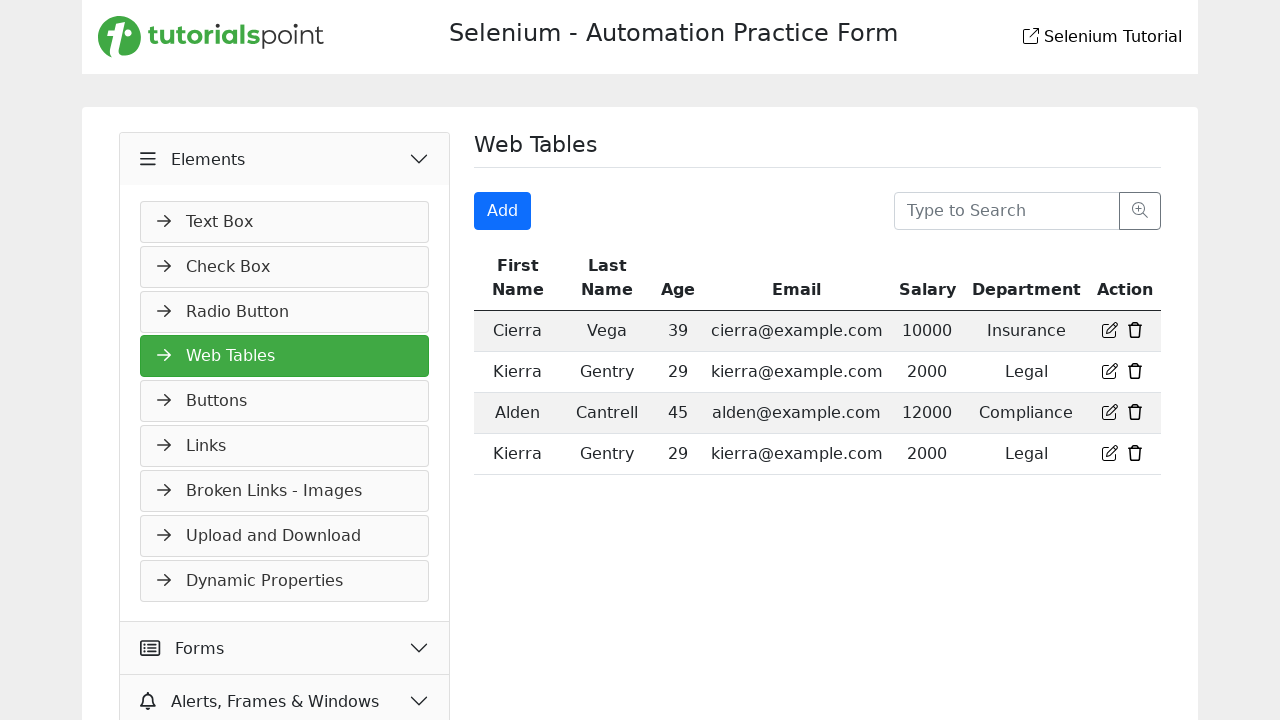

Extracted first name from row: Alden
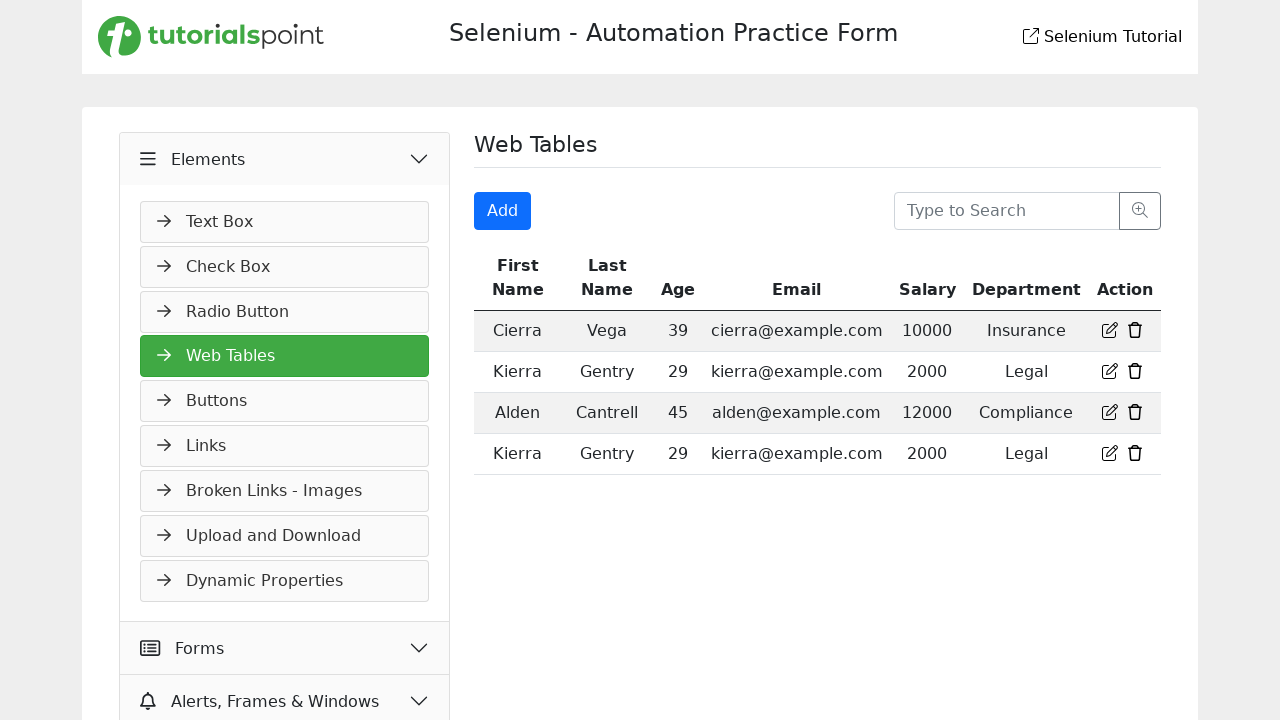

Clicked action icon for row with first name 'Alden' at (1135, 412) on xpath=//table//tr[position()>1] >> nth=1 >> td:nth-child(7) a:nth-child(2) svg
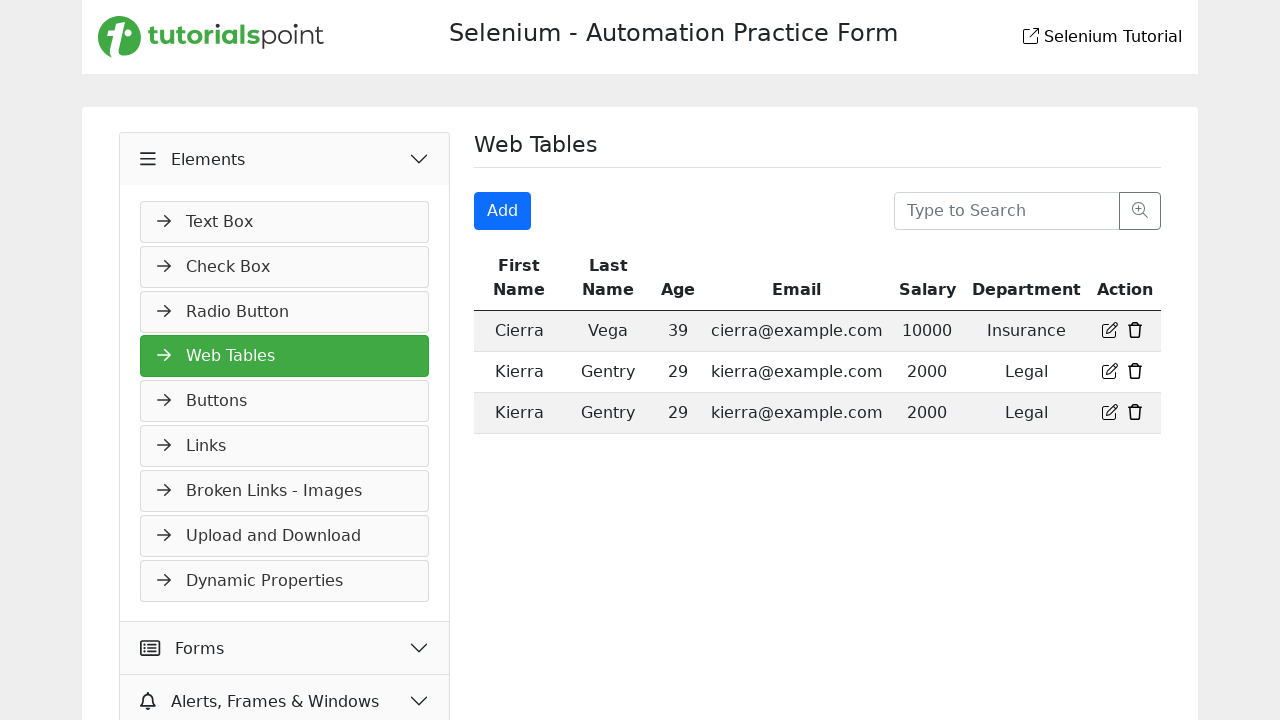

Waited 500ms for UI updates after action icon click
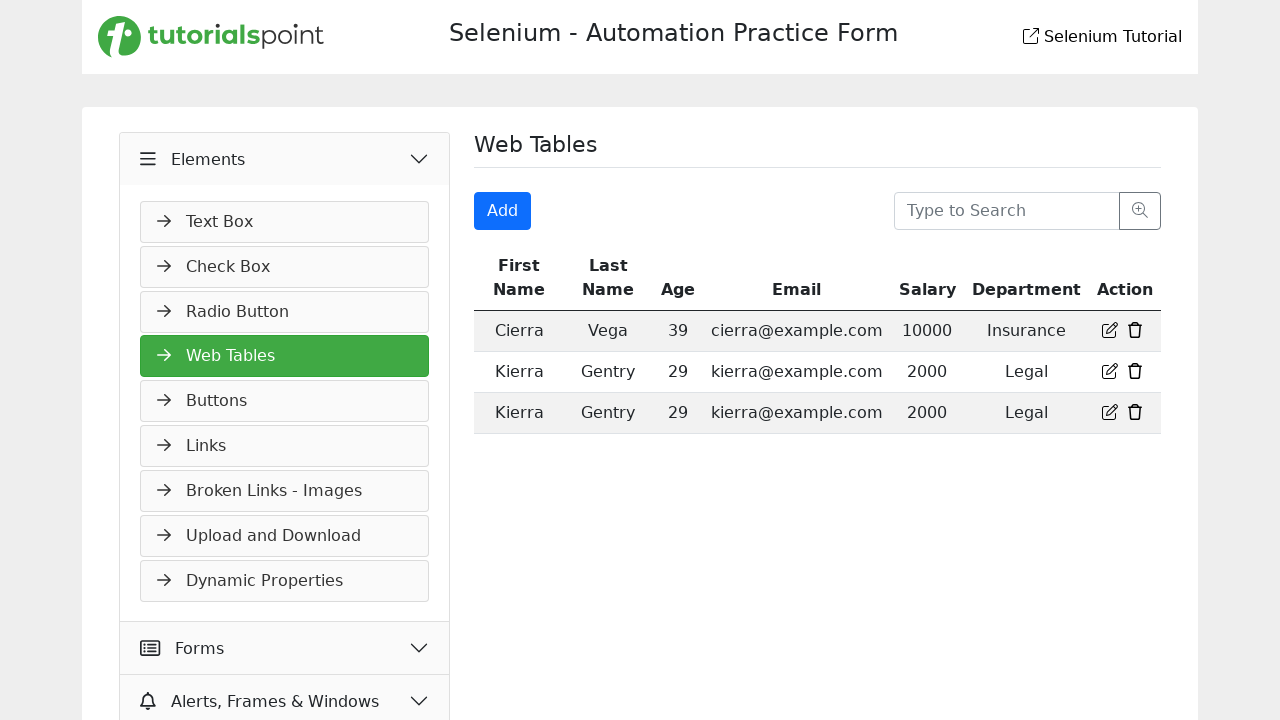

Retrieved table cells from current row
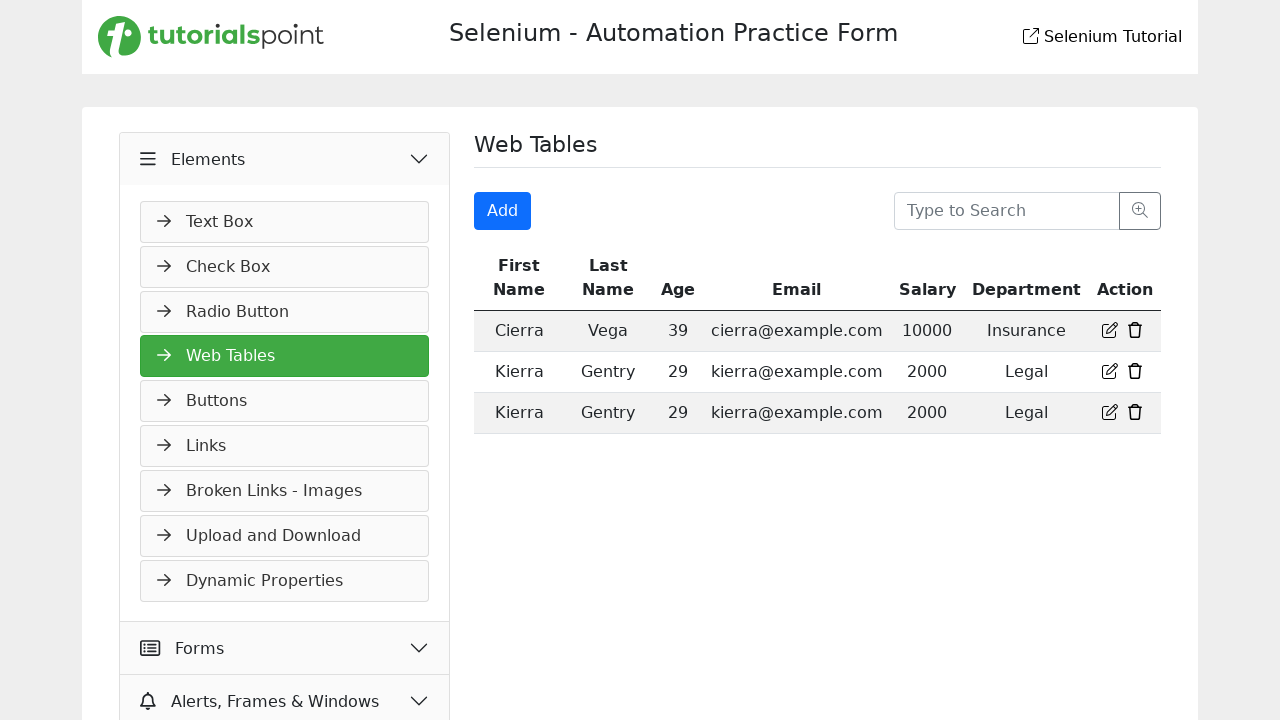

Retrieved table cells from current row
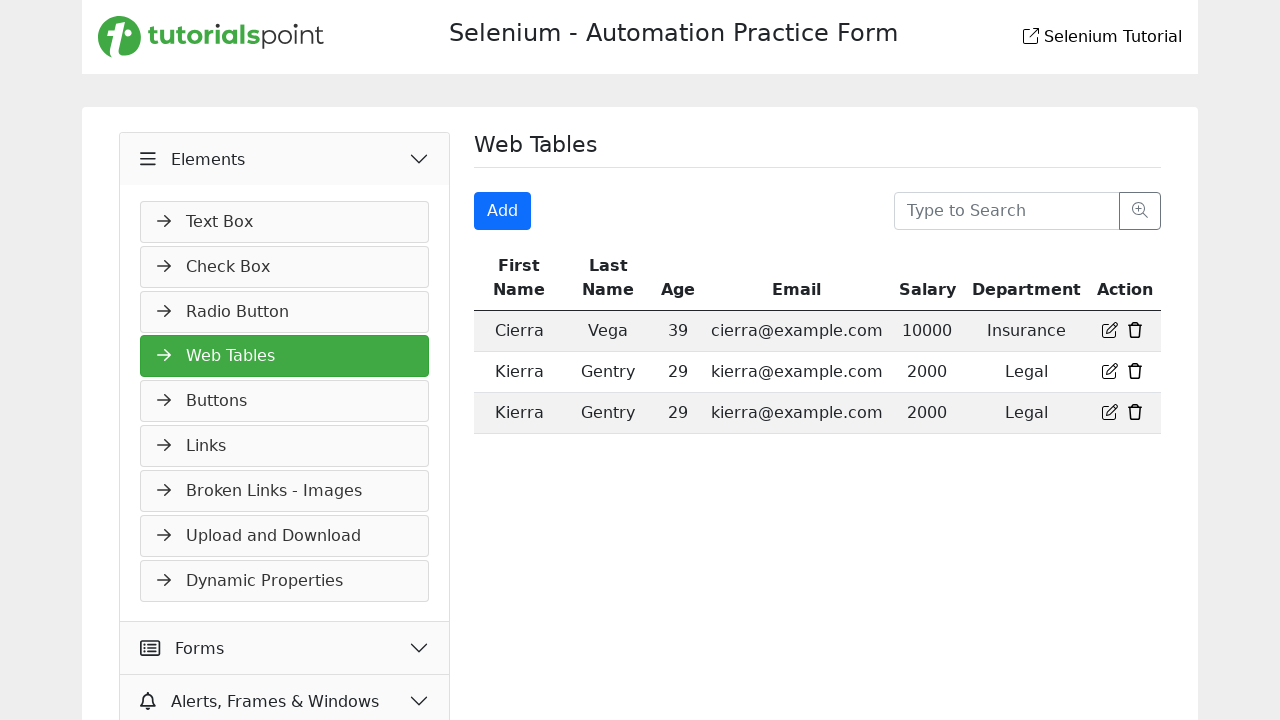

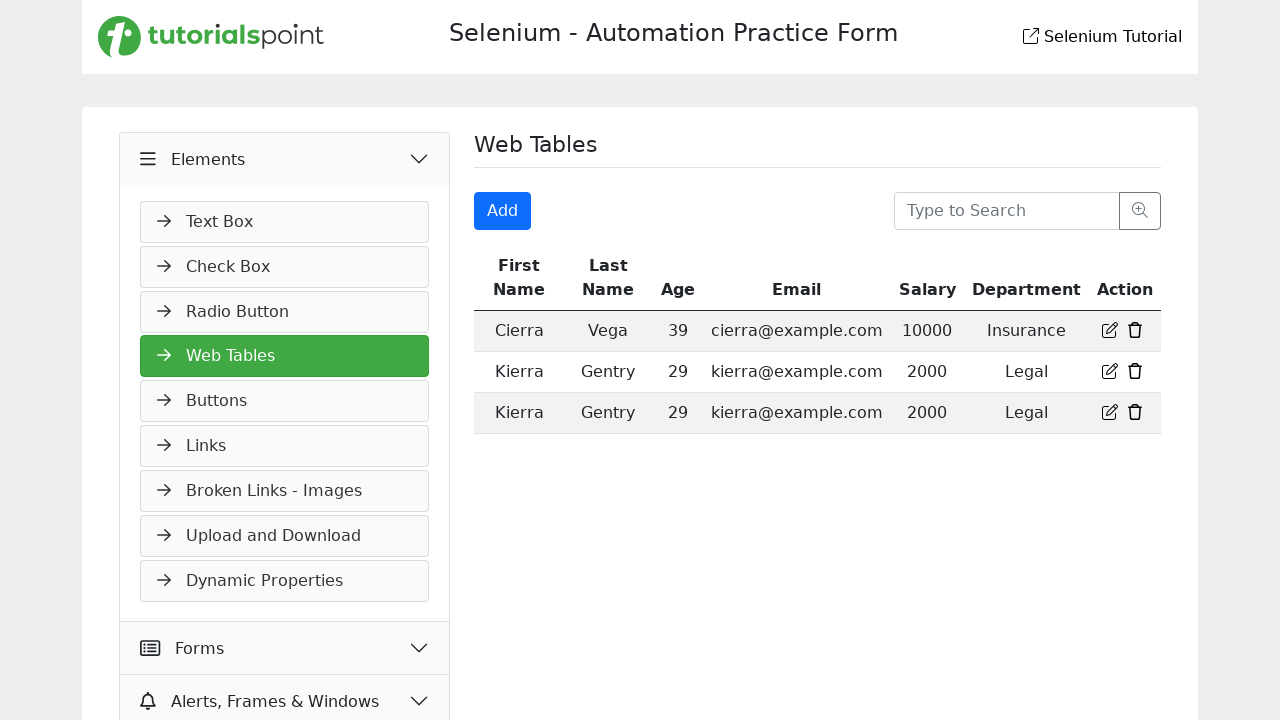